Tests sending the TAB keyboard key using keyboard actions without targeting a specific element, then verifies the page displays the correct key that was pressed

Starting URL: http://the-internet.herokuapp.com/key_presses

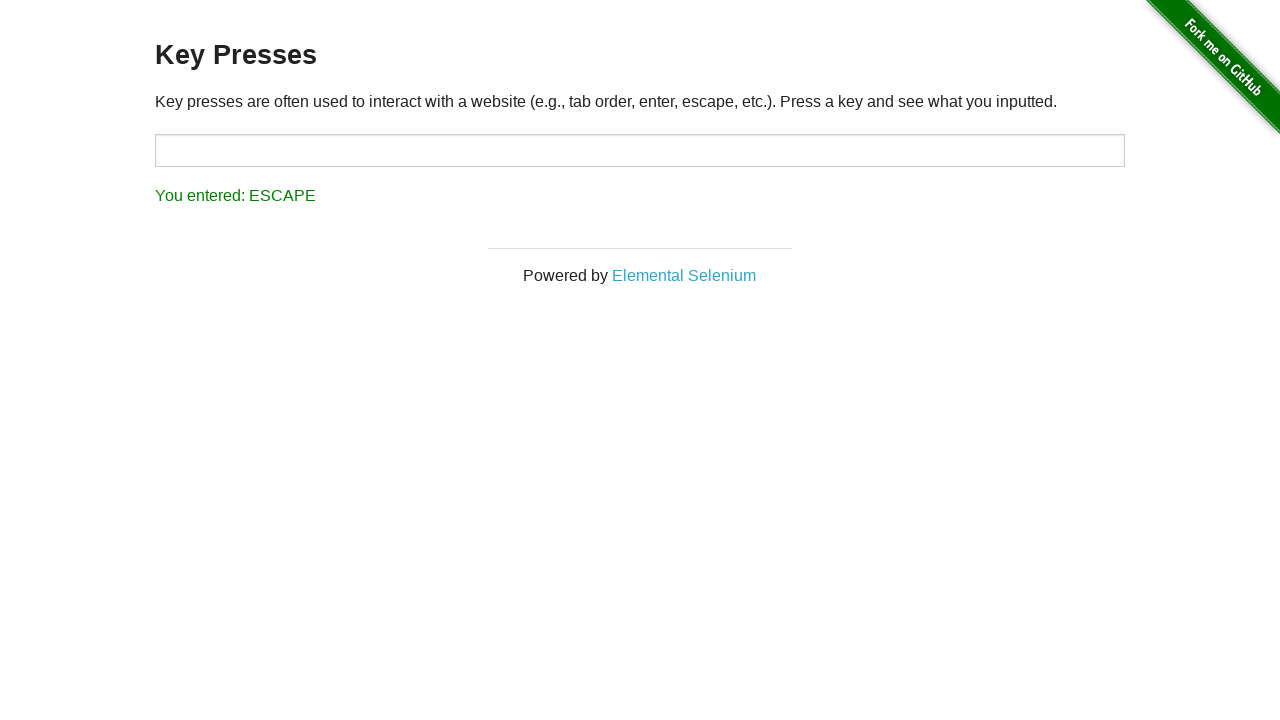

Pressed TAB key using keyboard action
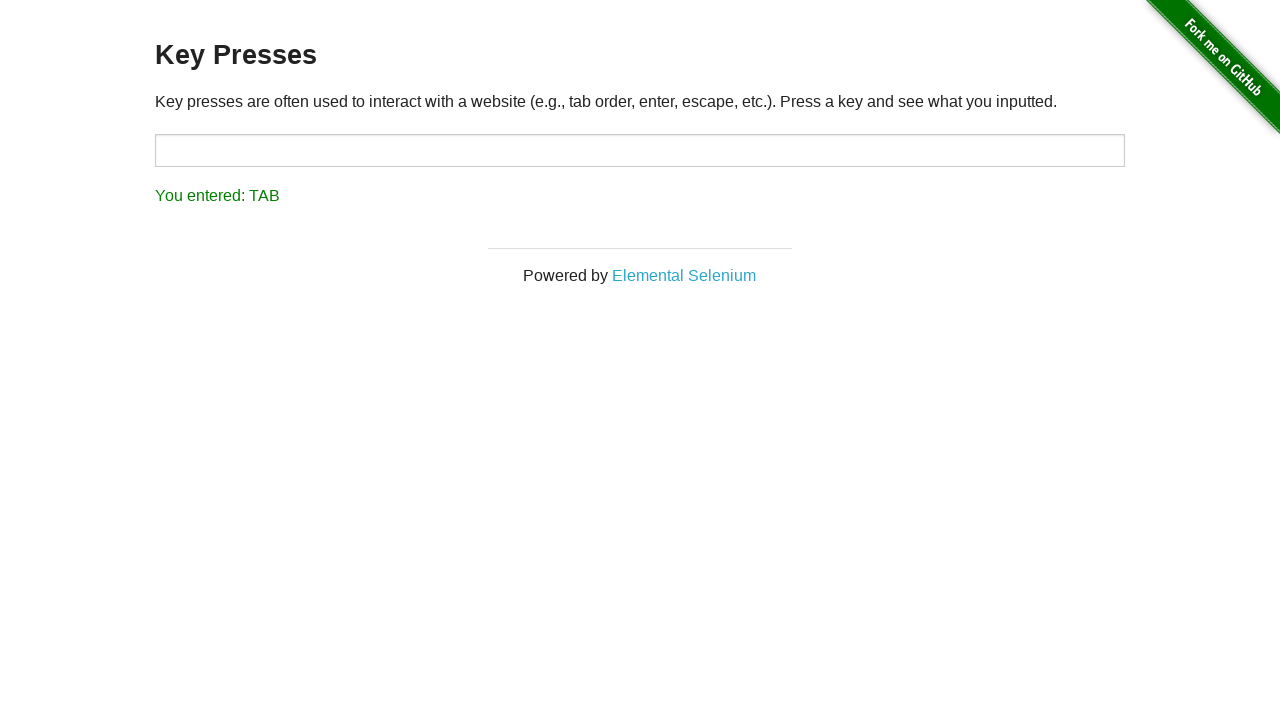

Retrieved result text from page
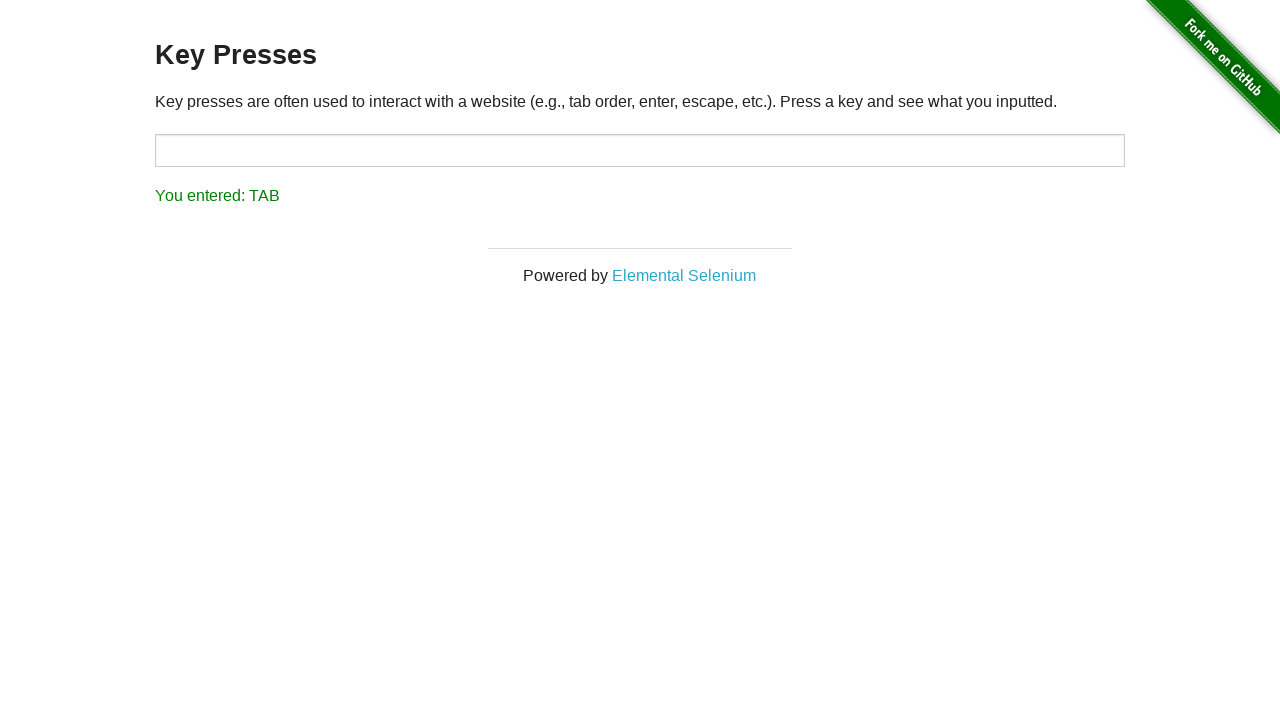

Verified that page displays 'You entered: TAB'
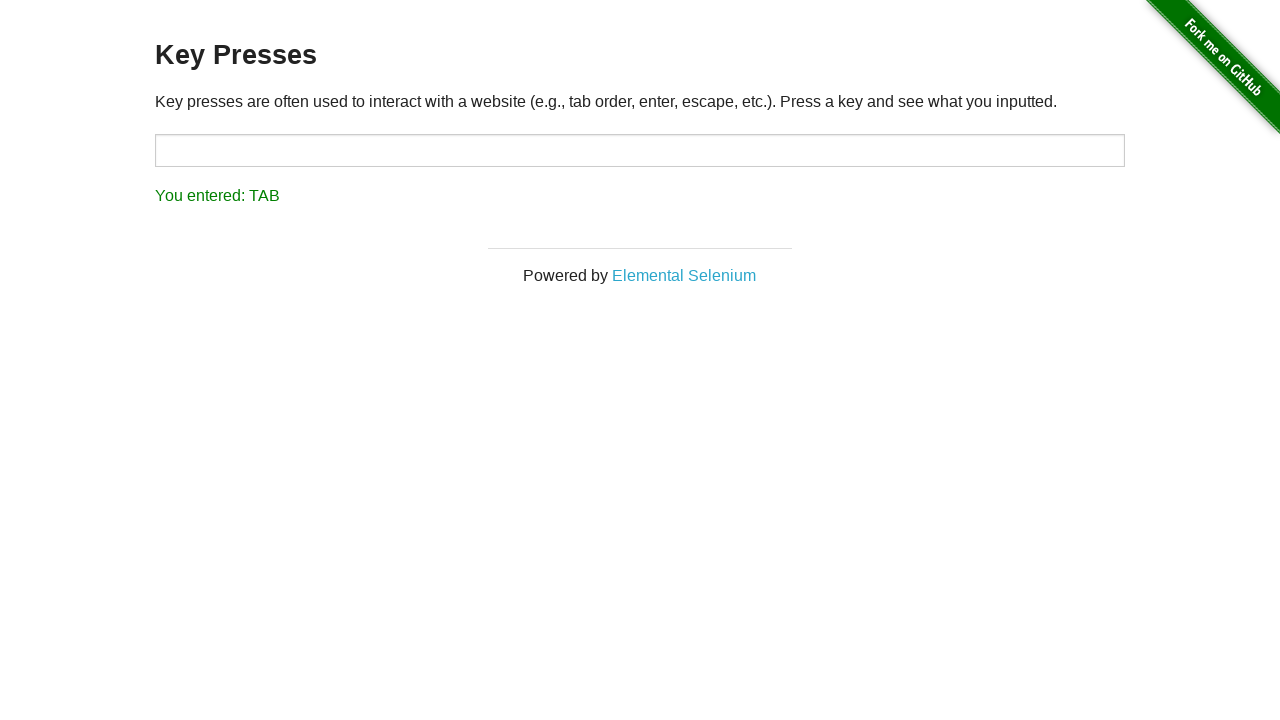

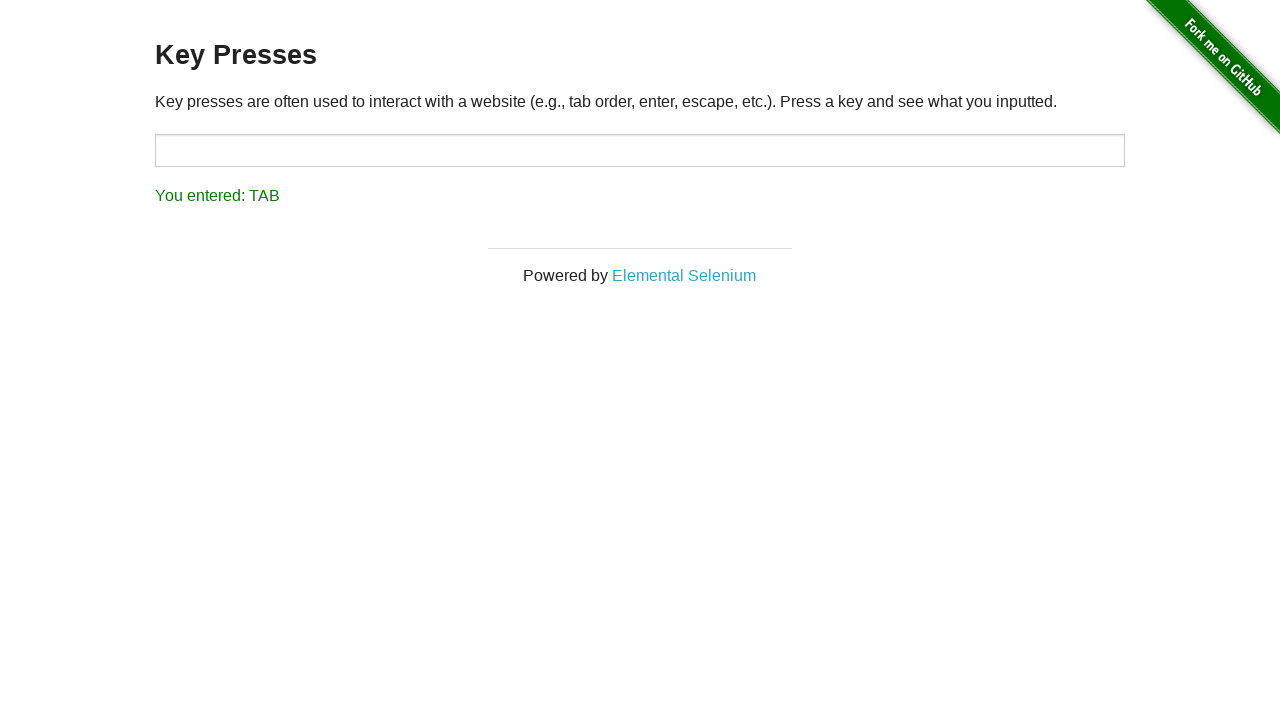